Tests drag and drop functionality by dragging an element horizontally by 125 pixels on a practice drag and drop page

Starting URL: https://www.leafground.com/drag.xhtml

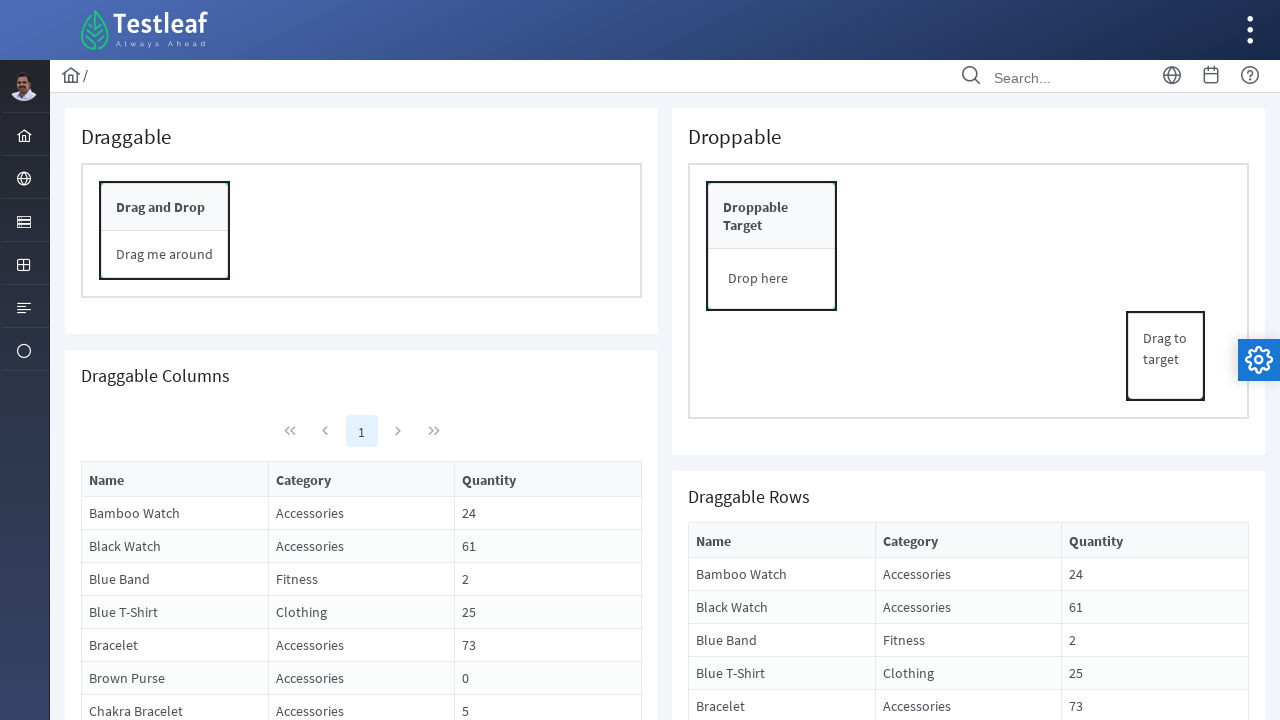

Draggable element is now visible
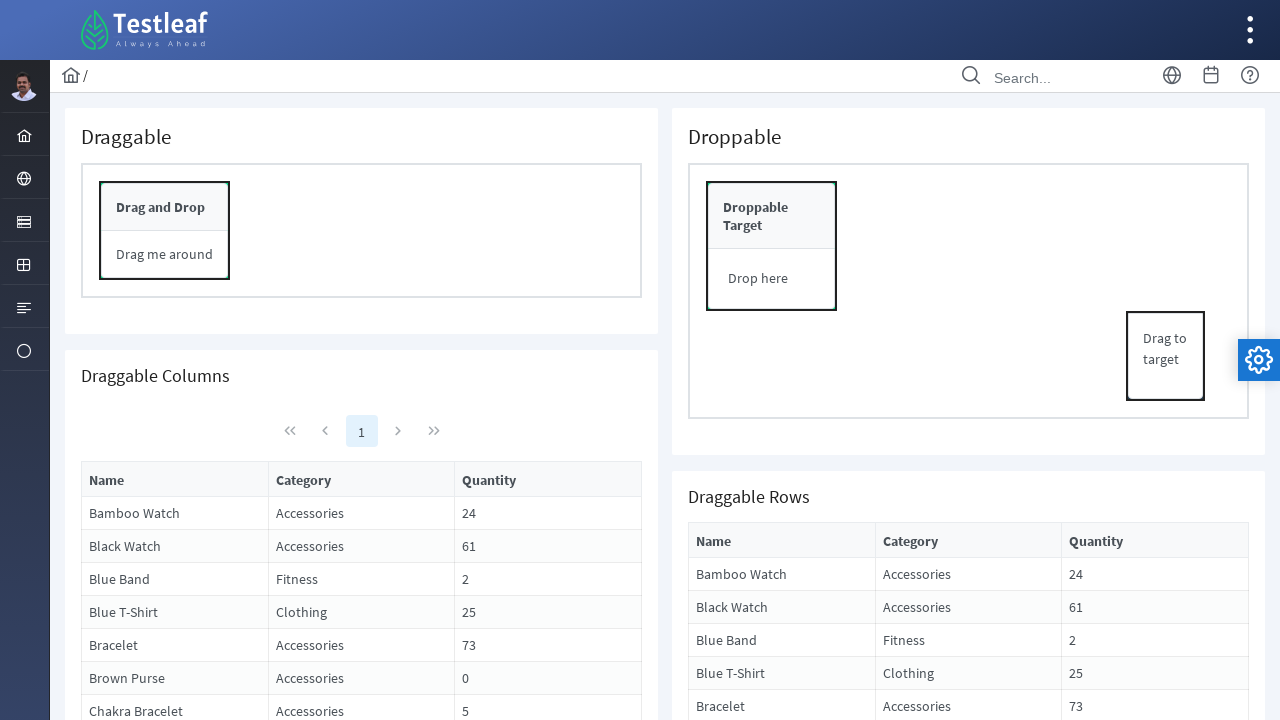

Retrieved bounding box of draggable element
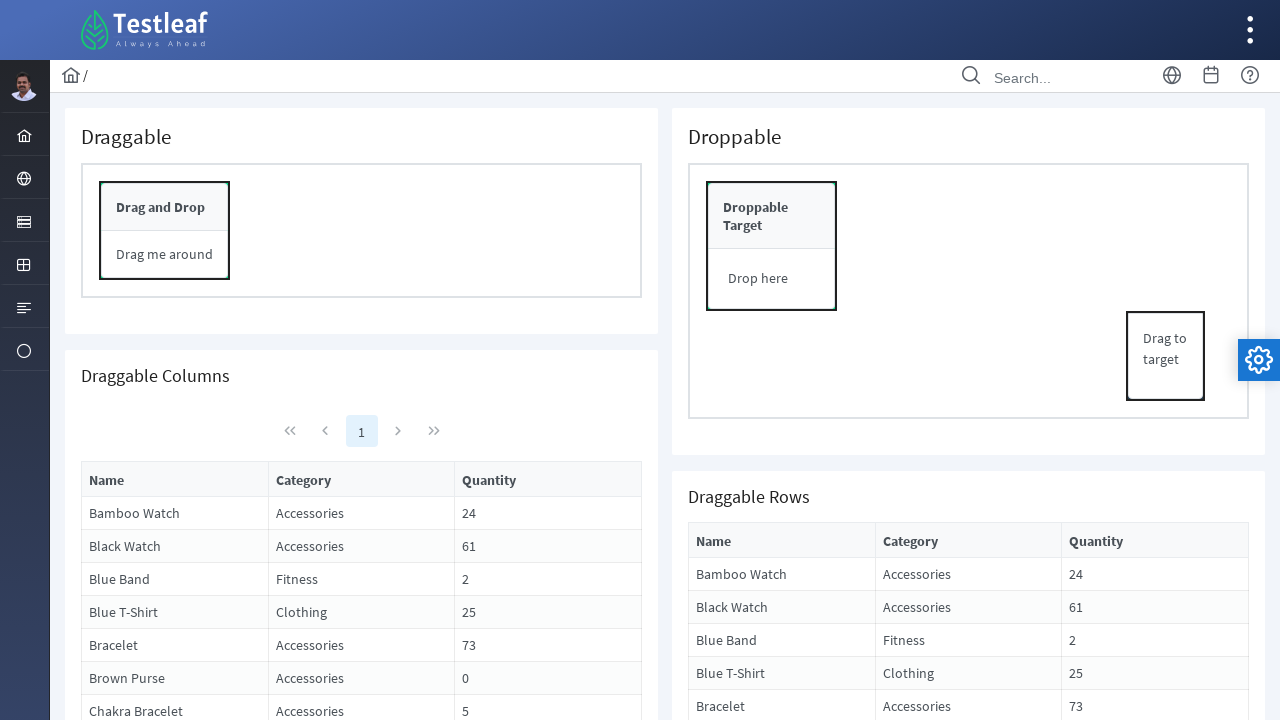

Moved mouse to center of draggable element at (165, 231)
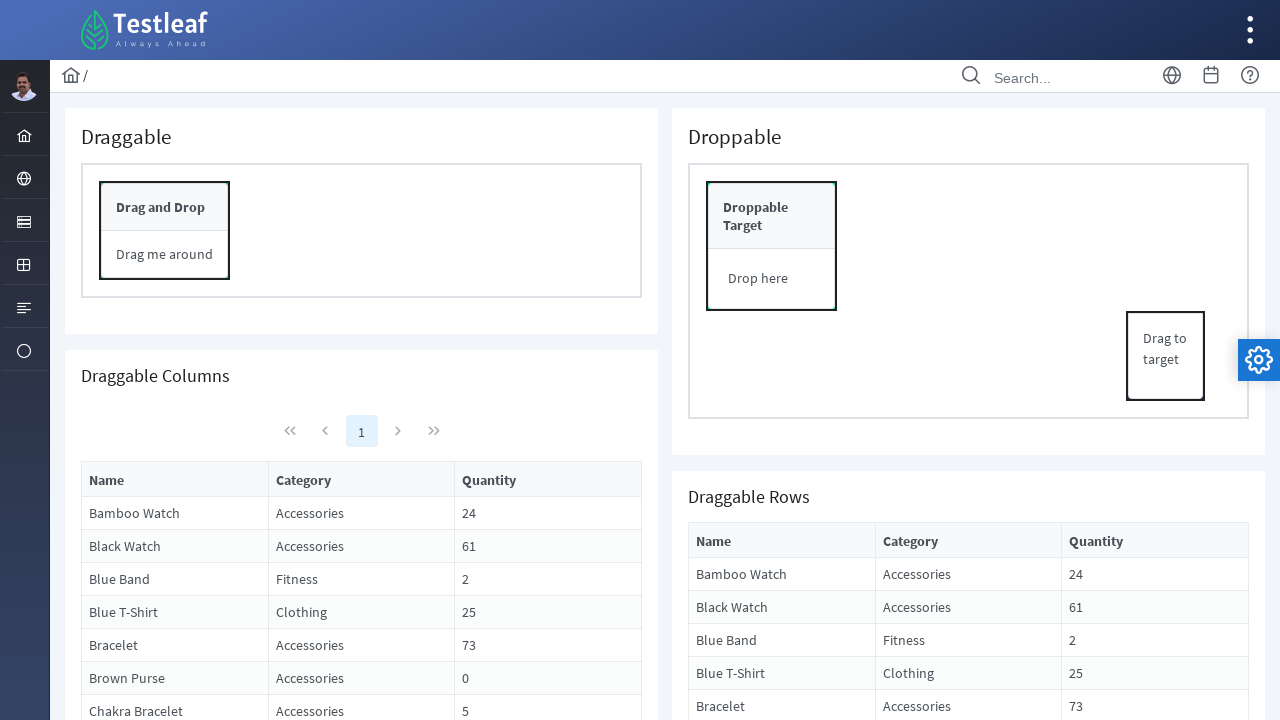

Mouse button pressed down to start drag at (165, 231)
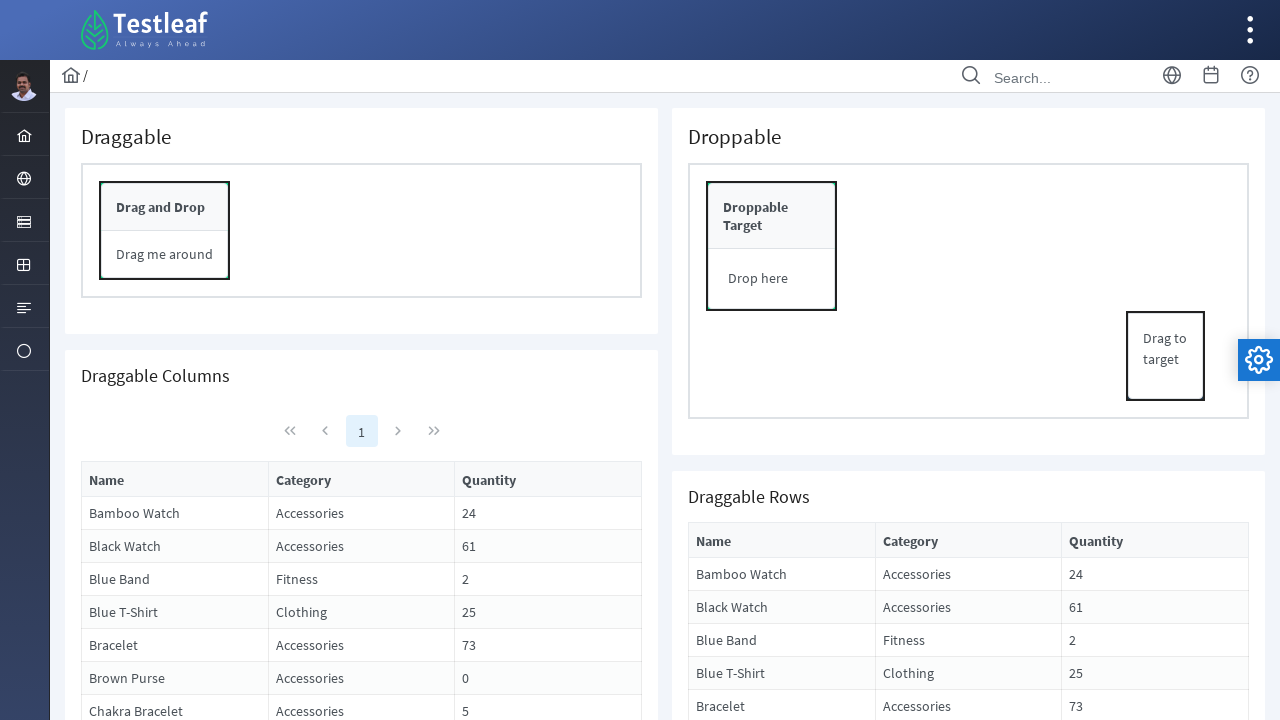

Dragged element 125 pixels to the right at (290, 231)
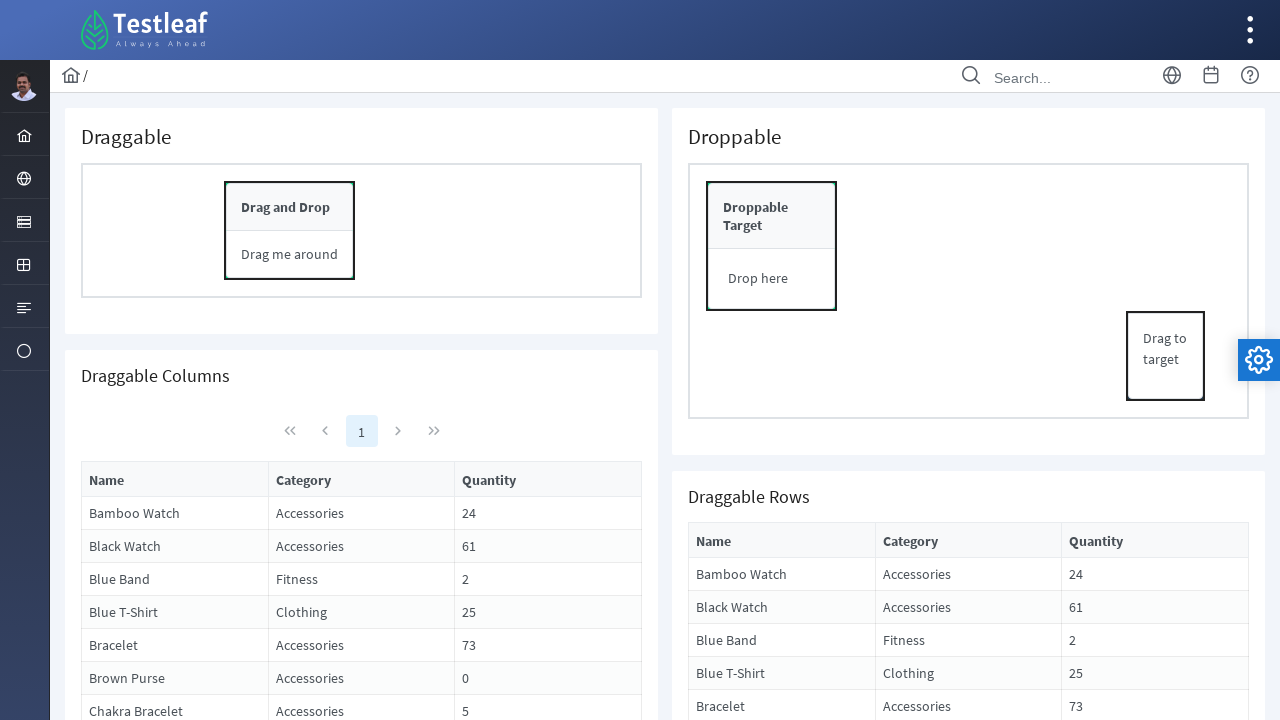

Mouse button released to complete drag and drop at (290, 231)
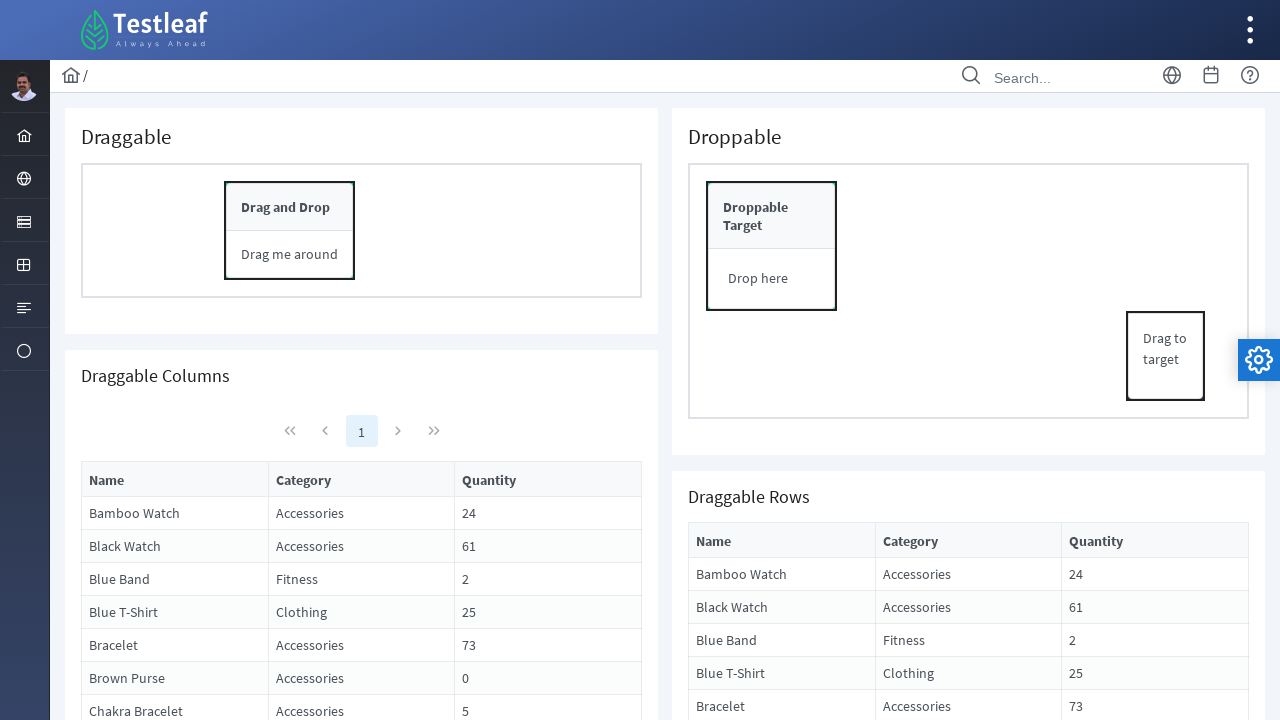

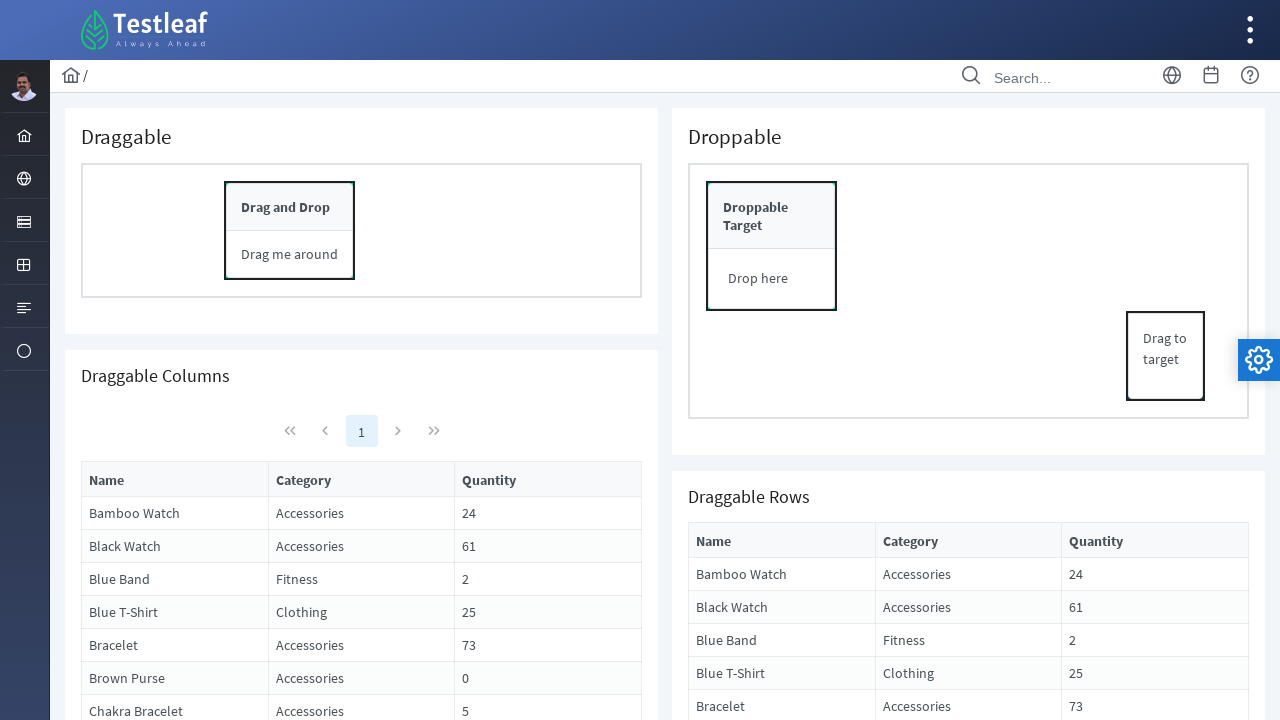